Calculates the sum of two numbers displayed on the page, selects the result from a dropdown menu, and submits the form

Starting URL: http://suninjuly.github.io/selects2.html

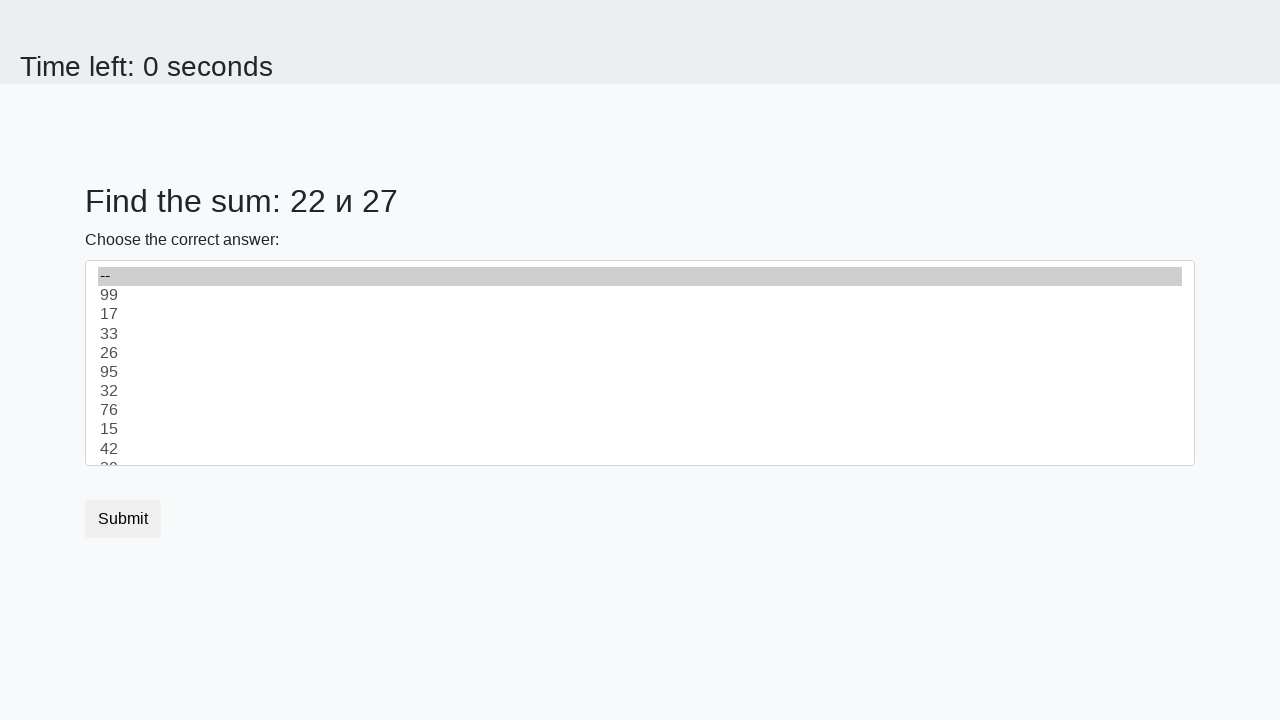

Retrieved first number from page
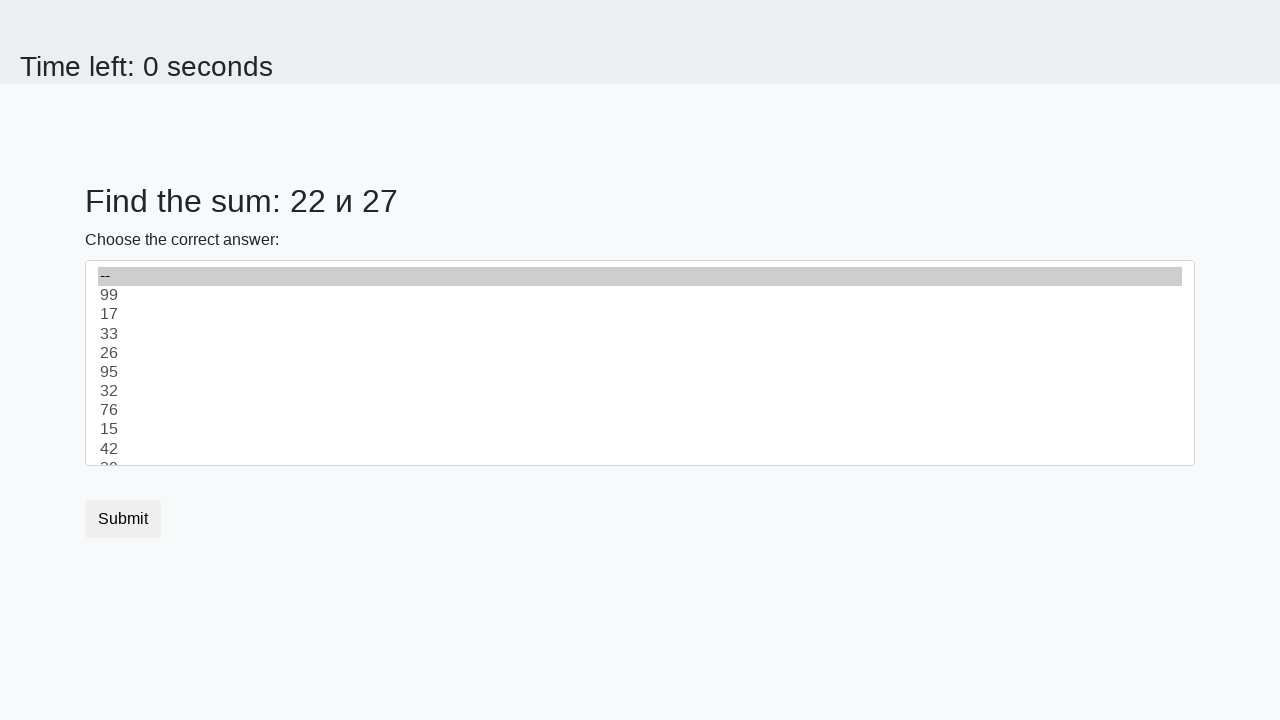

Retrieved second number from page
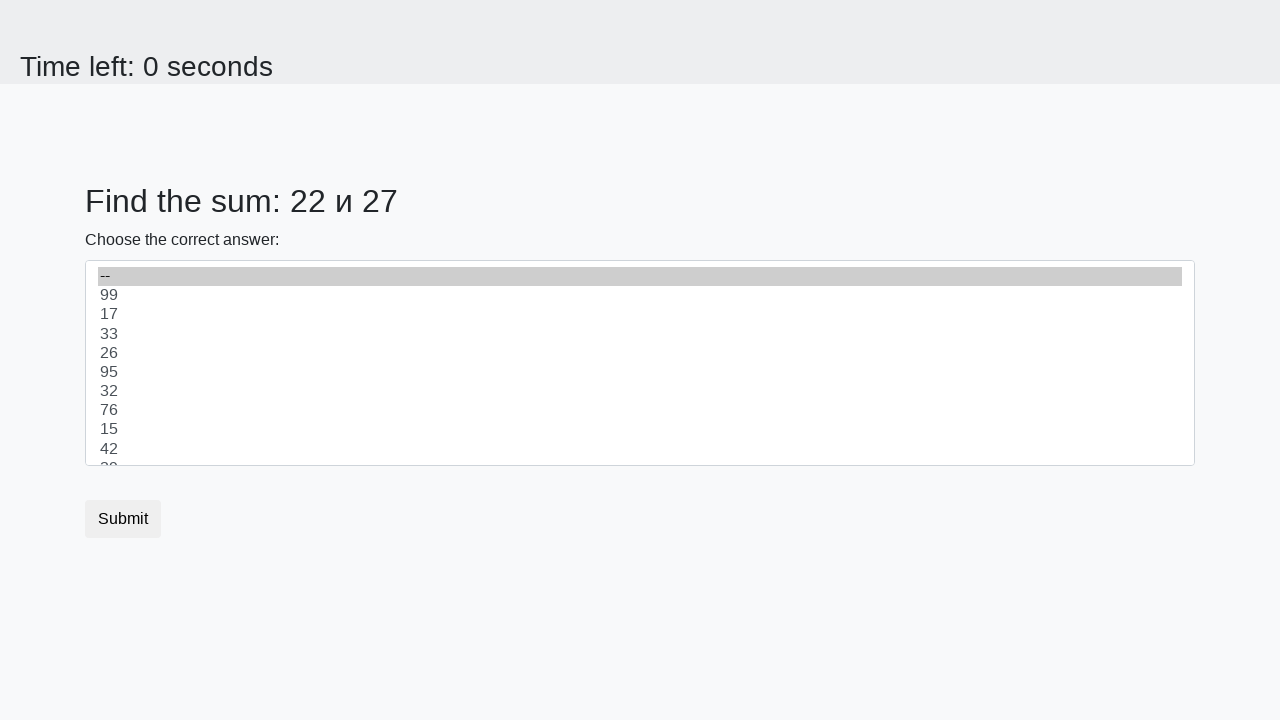

Calculated sum: 22 + 27 = 49
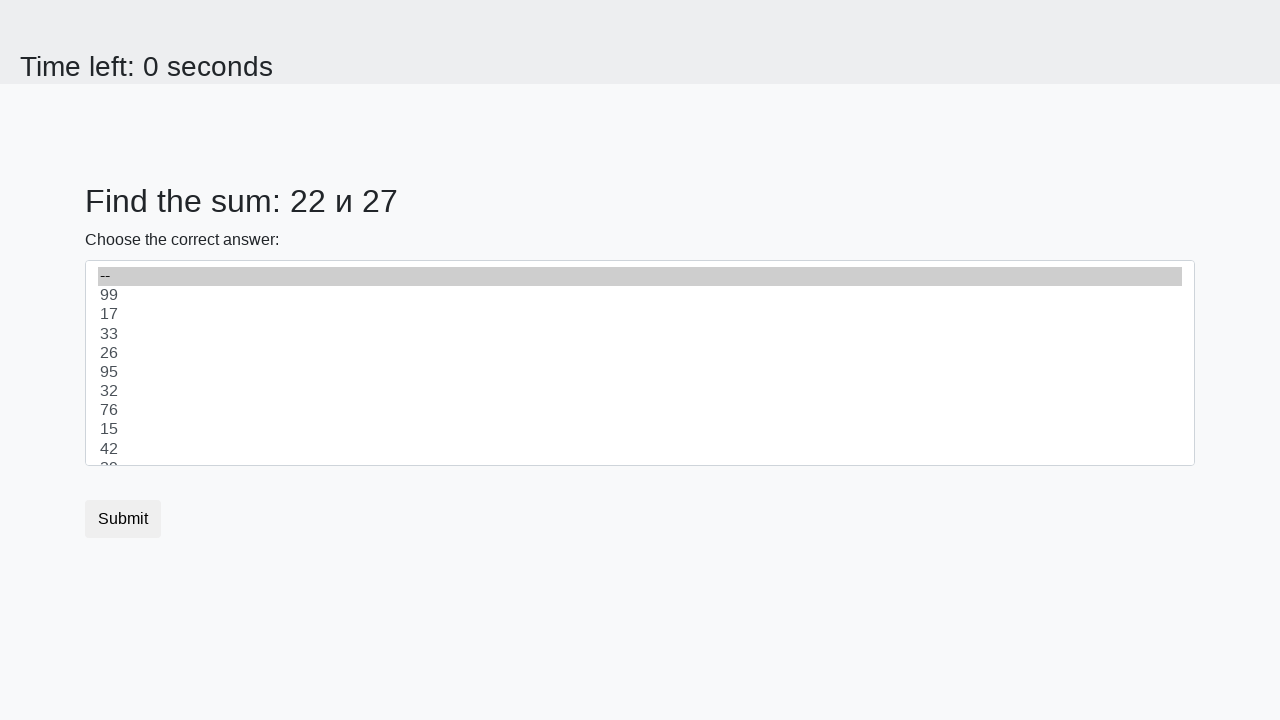

Selected result '49' from dropdown menu on select
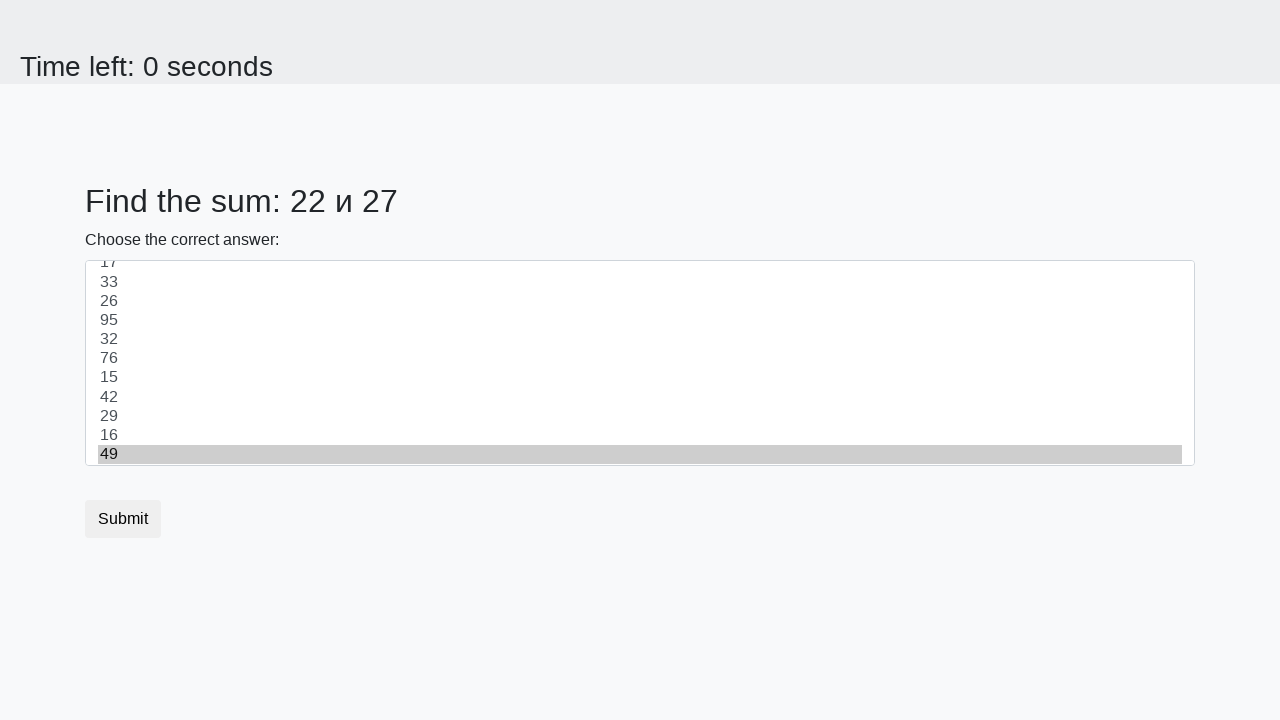

Clicked submit button to complete form at (123, 519) on button
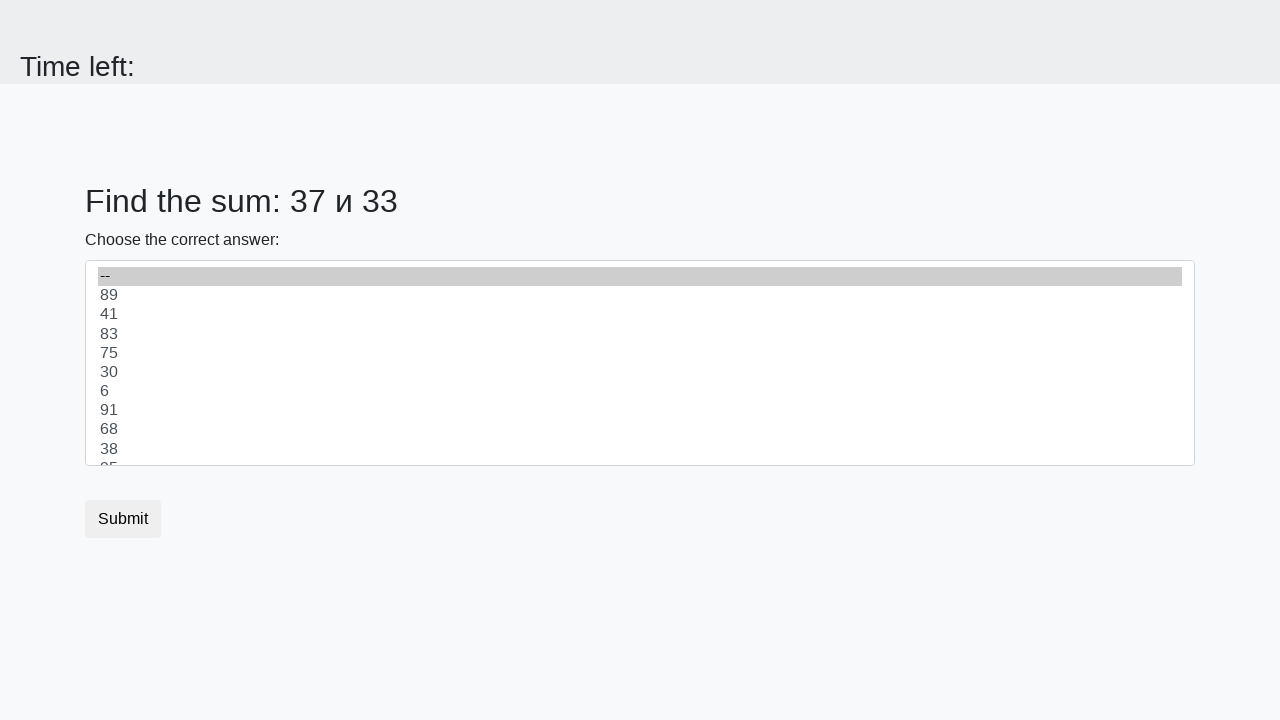

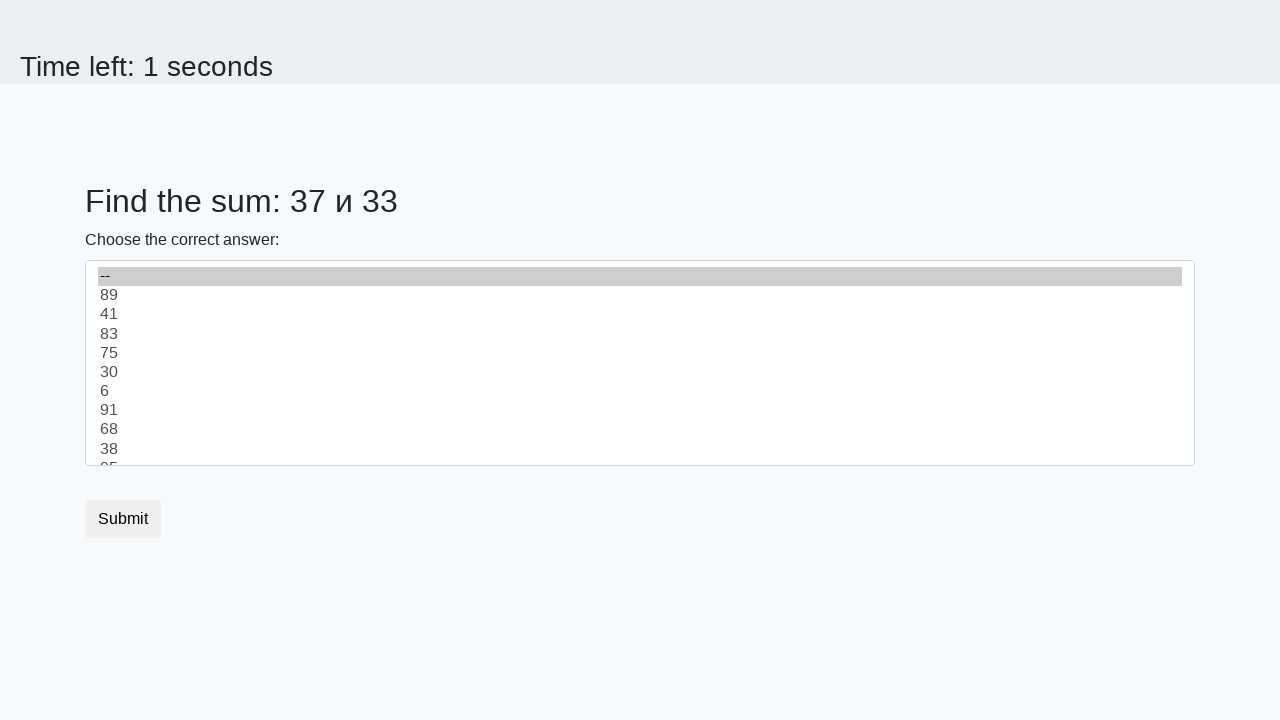